Navigates to a dropdown practice page and verifies the page loads by checking the title

Starting URL: https://rahulshettyacademy.com/dropdownsPractise/

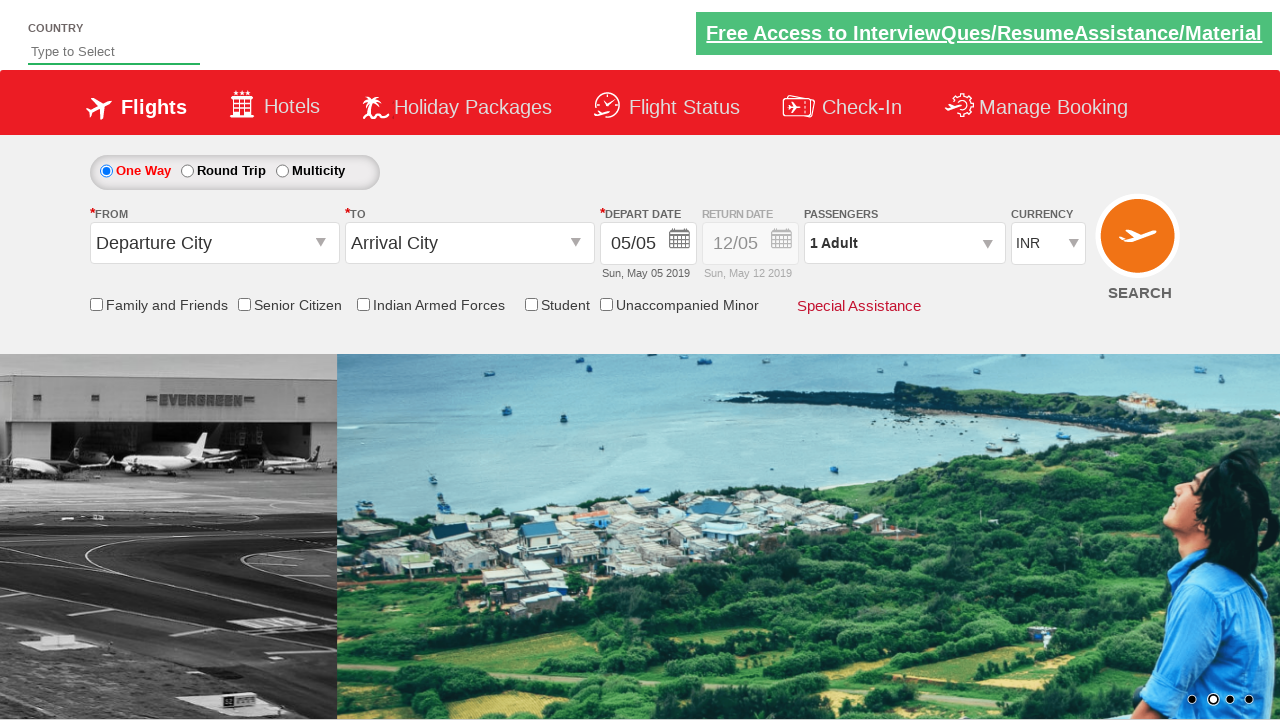

Waited for page to reach domcontentloaded state
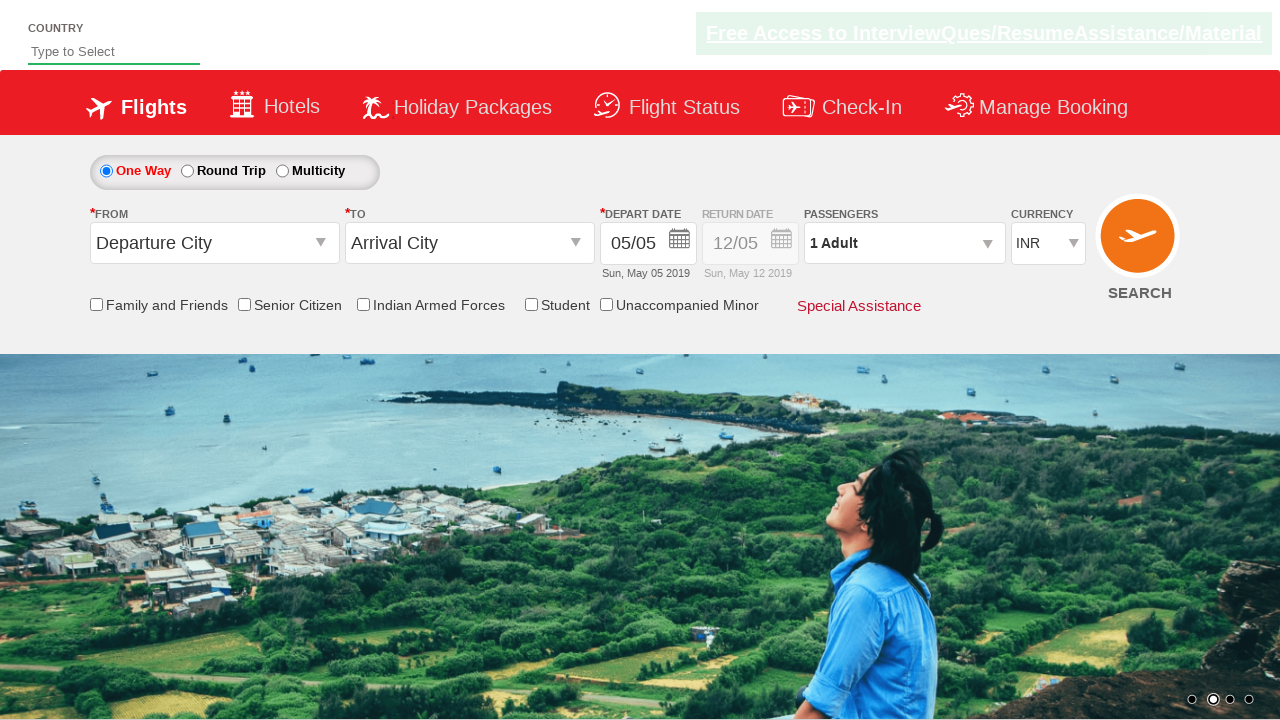

Retrieved page title: 'QAClickJet - Flight Booking for Domestic and International, Cheap Air Tickets'
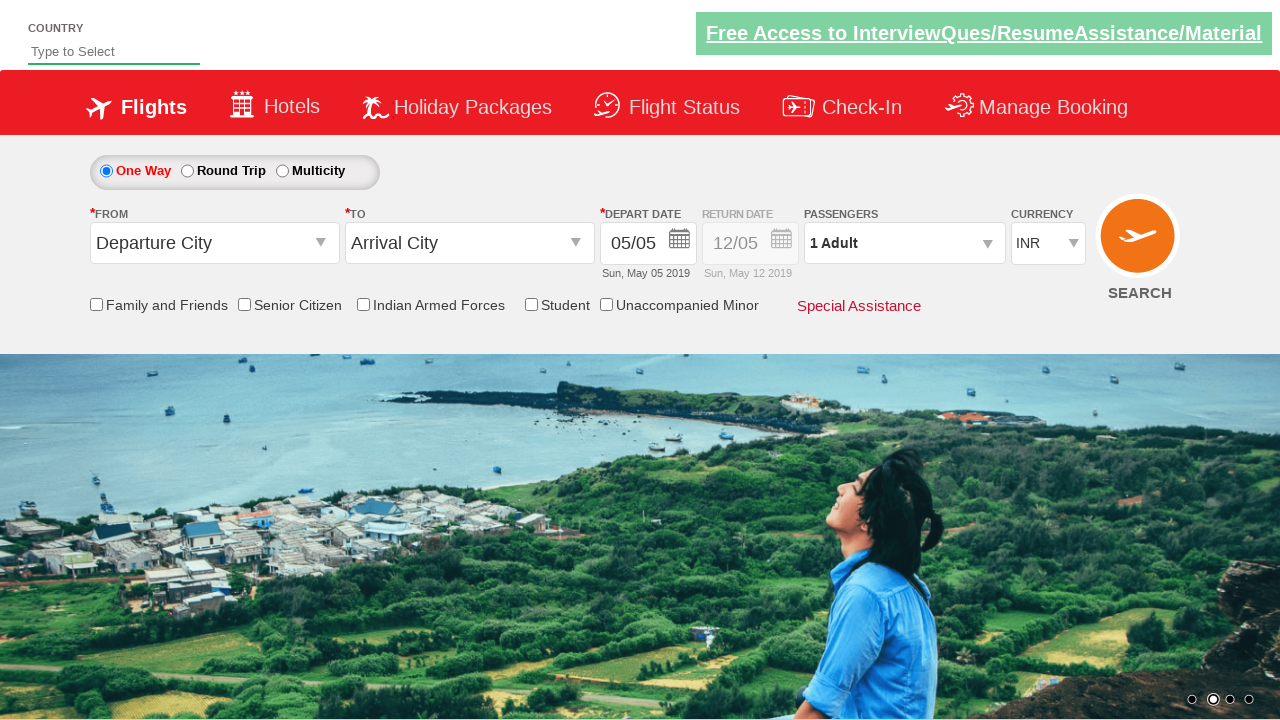

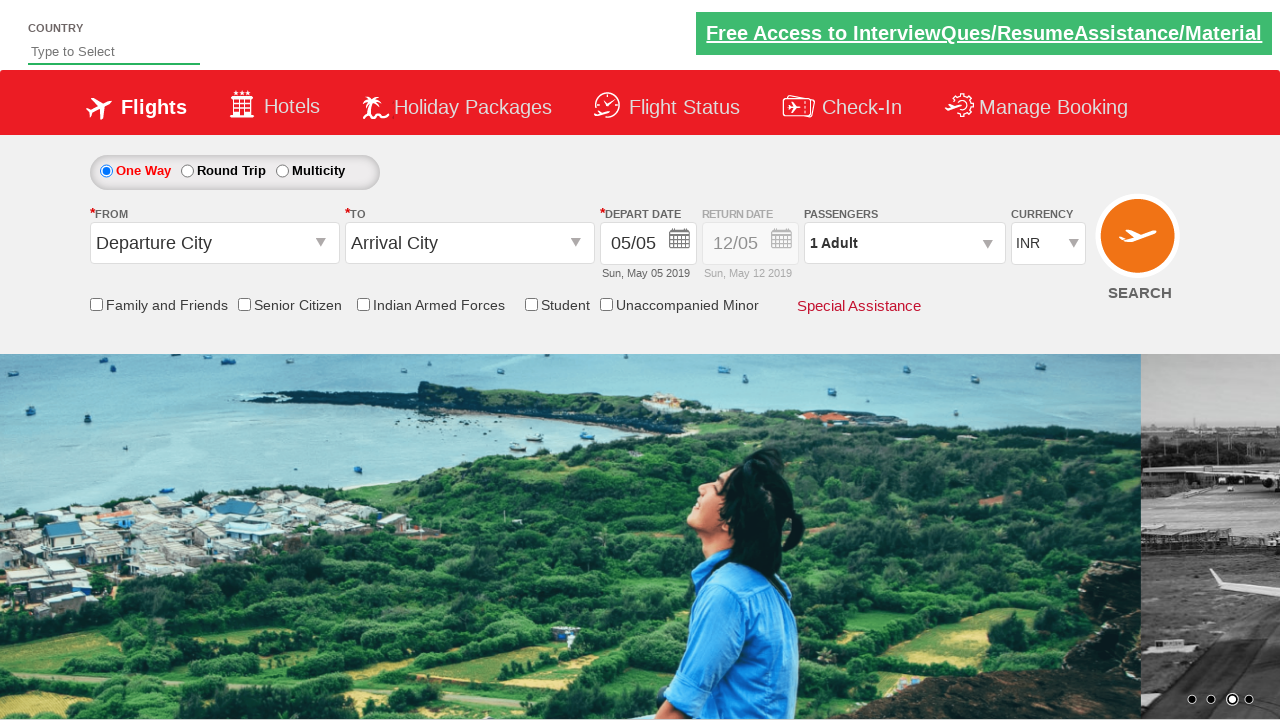